Tests JavaScript confirm alert dismissal by clicking a button that triggers a confirm dialog, dismissing it with Cancel, and verifying the result message displays "You clicked: Cancel"

Starting URL: https://testcenter.techproeducation.com/index.php?page=javascript-alerts

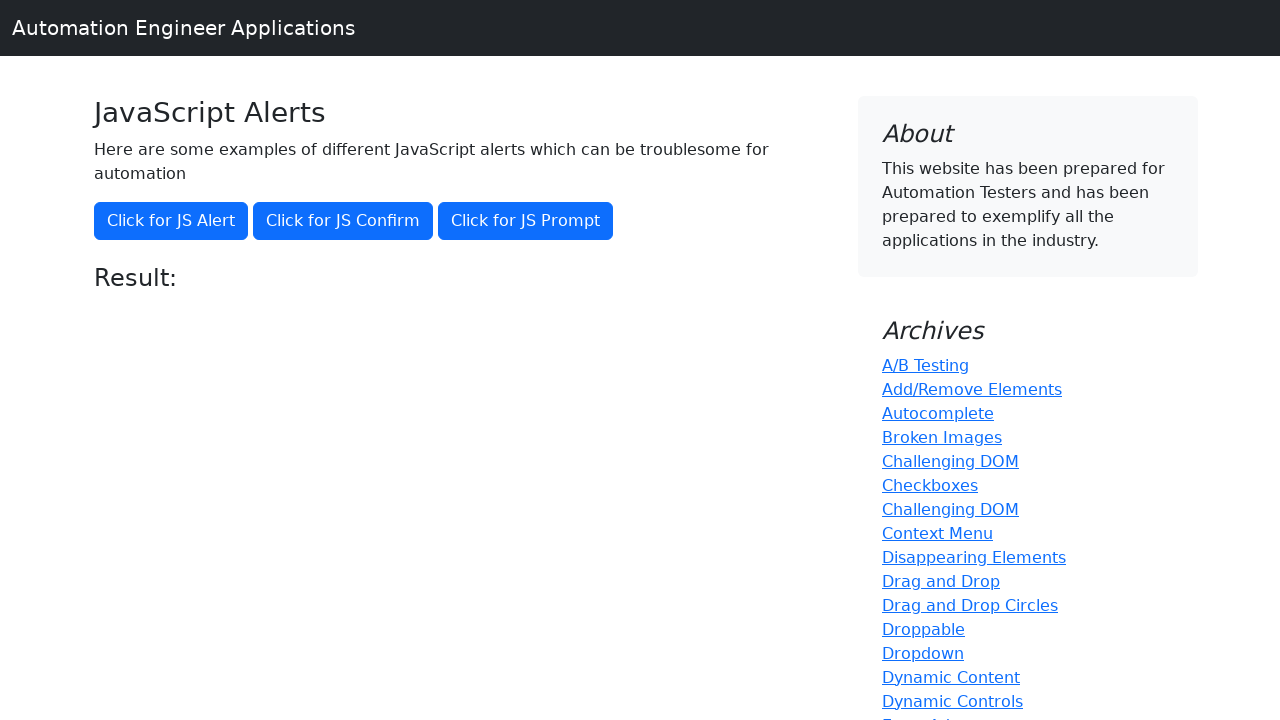

Clicked button to trigger JavaScript confirm alert at (343, 221) on xpath=//button[@onclick='jsConfirm()']
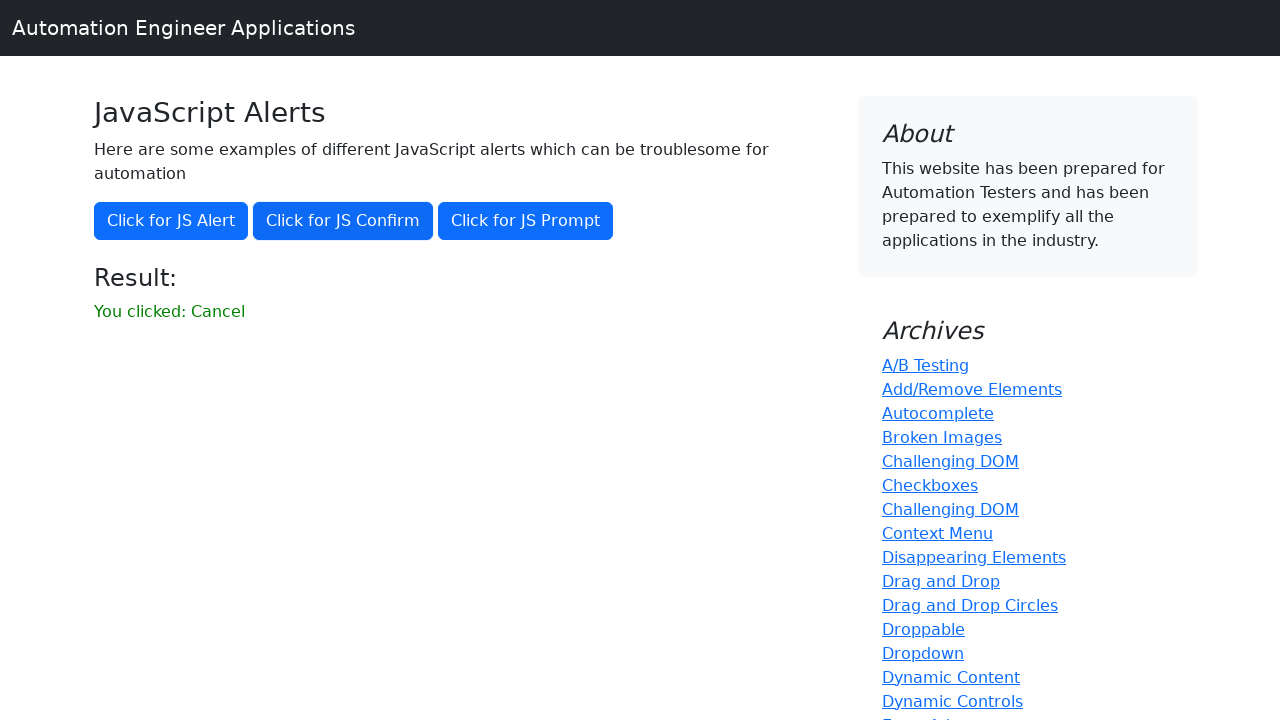

Set up dialog handler to dismiss confirm dialog
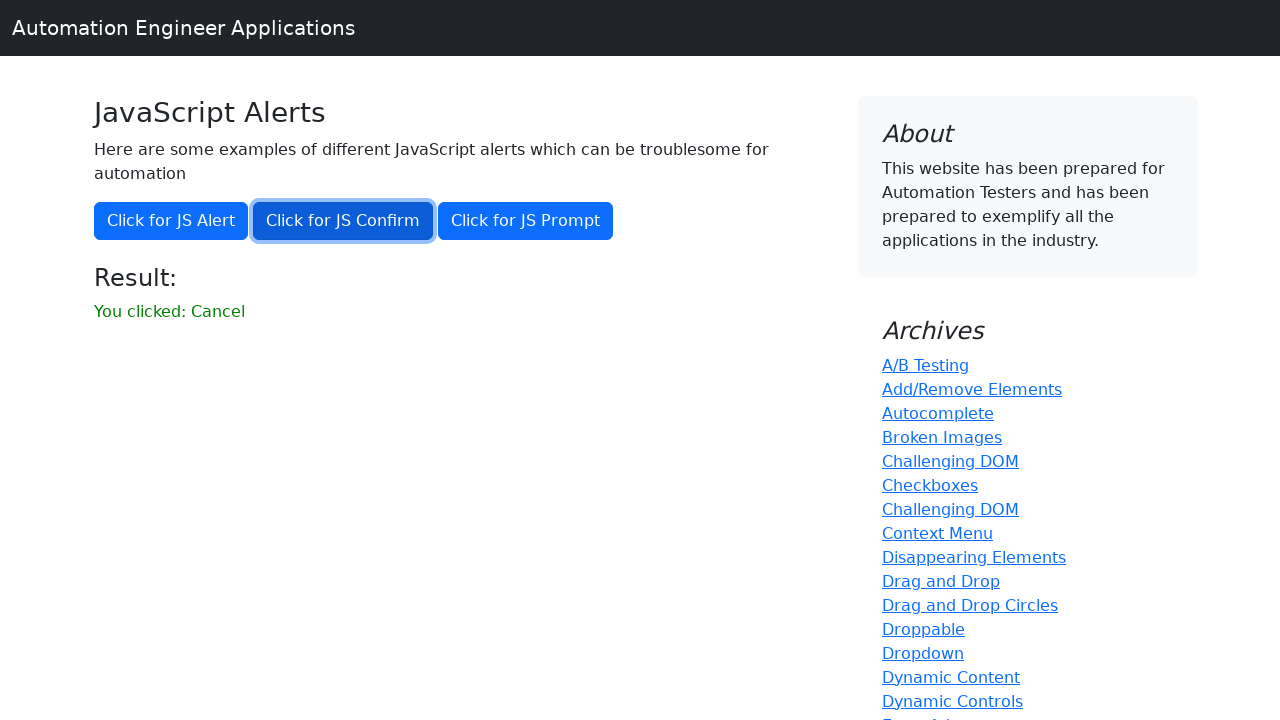

Clicked button to trigger confirm dialog again with handler ready at (343, 221) on xpath=//button[@onclick='jsConfirm()']
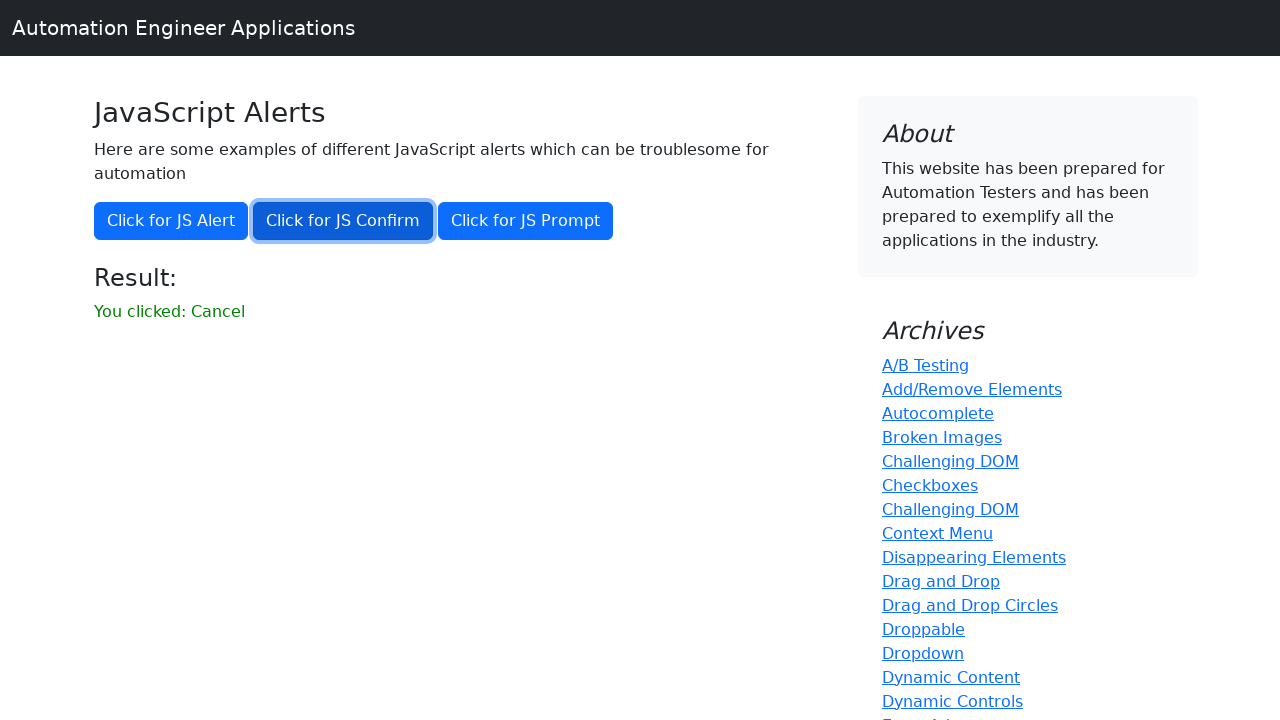

Result message element loaded after dismissing dialog
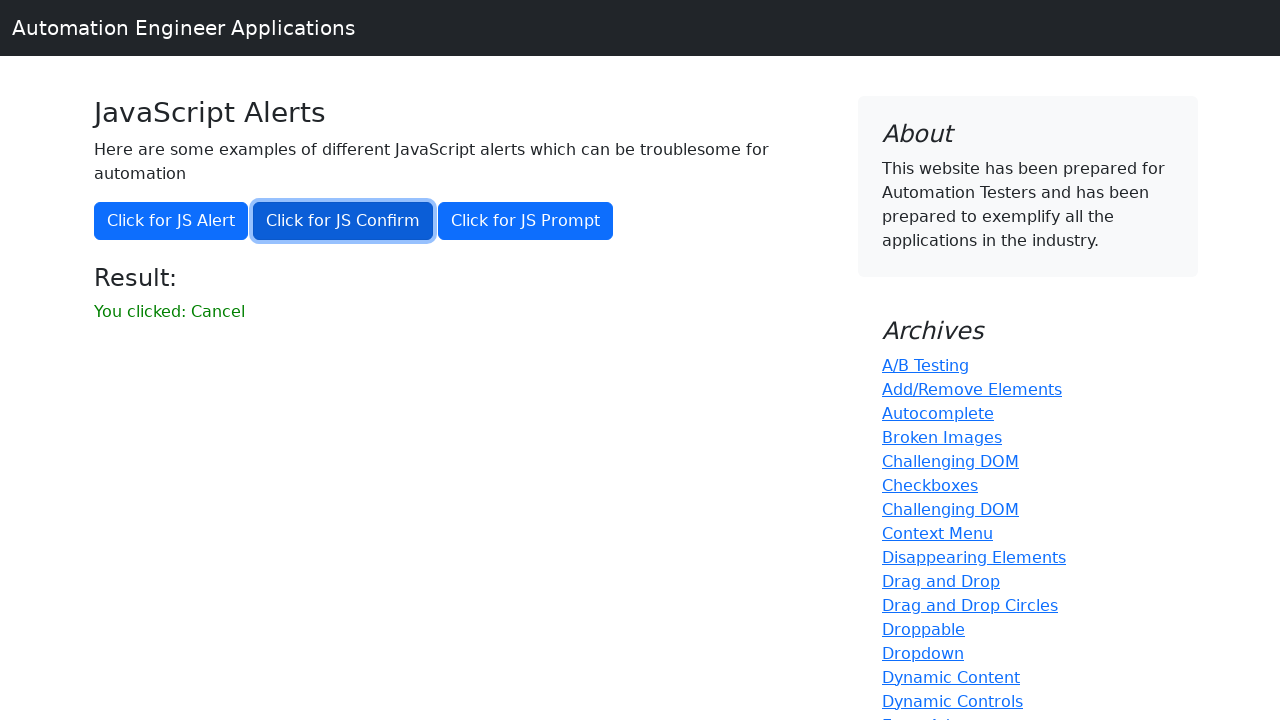

Retrieved result text: 'You clicked: Cancel'
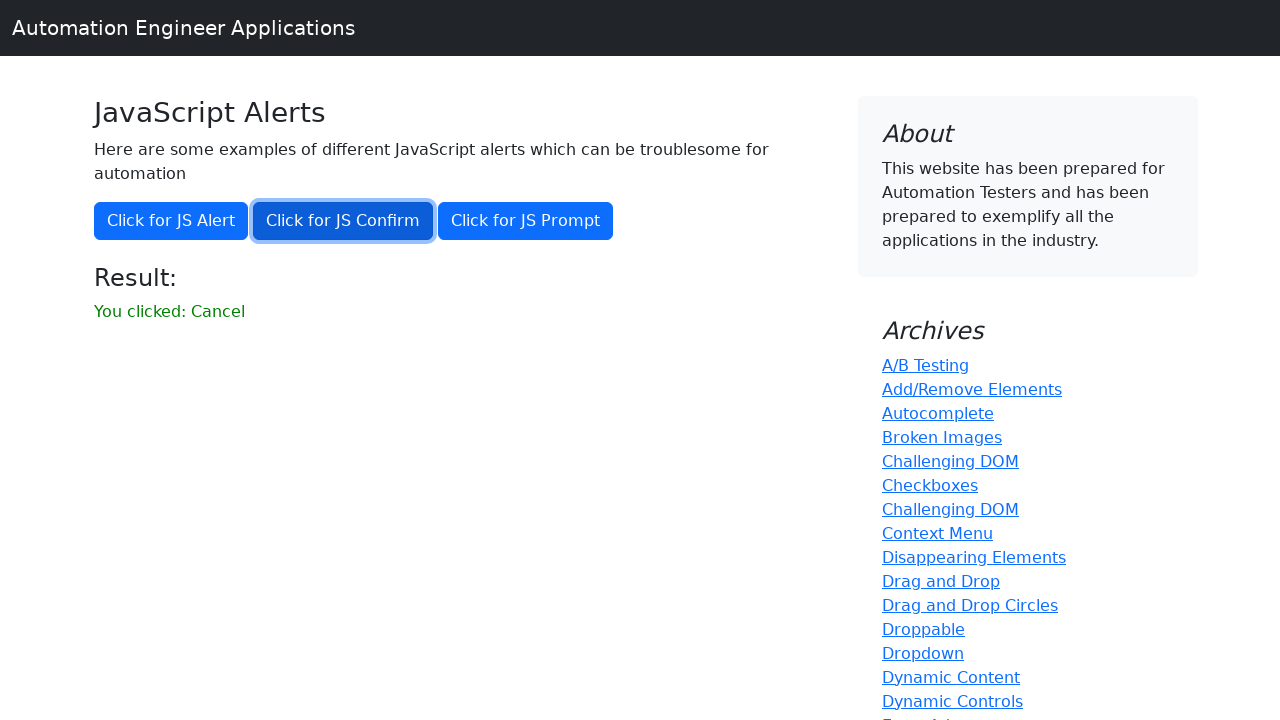

Verified result message displays 'You clicked: Cancel'
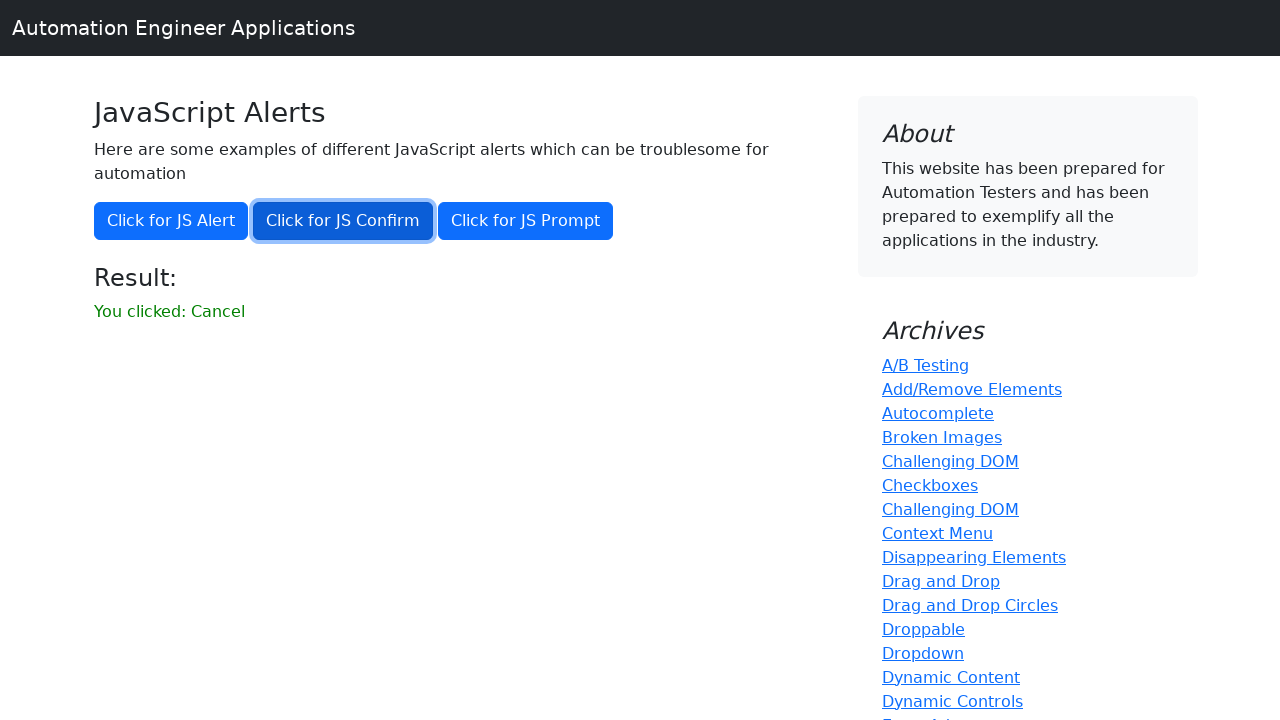

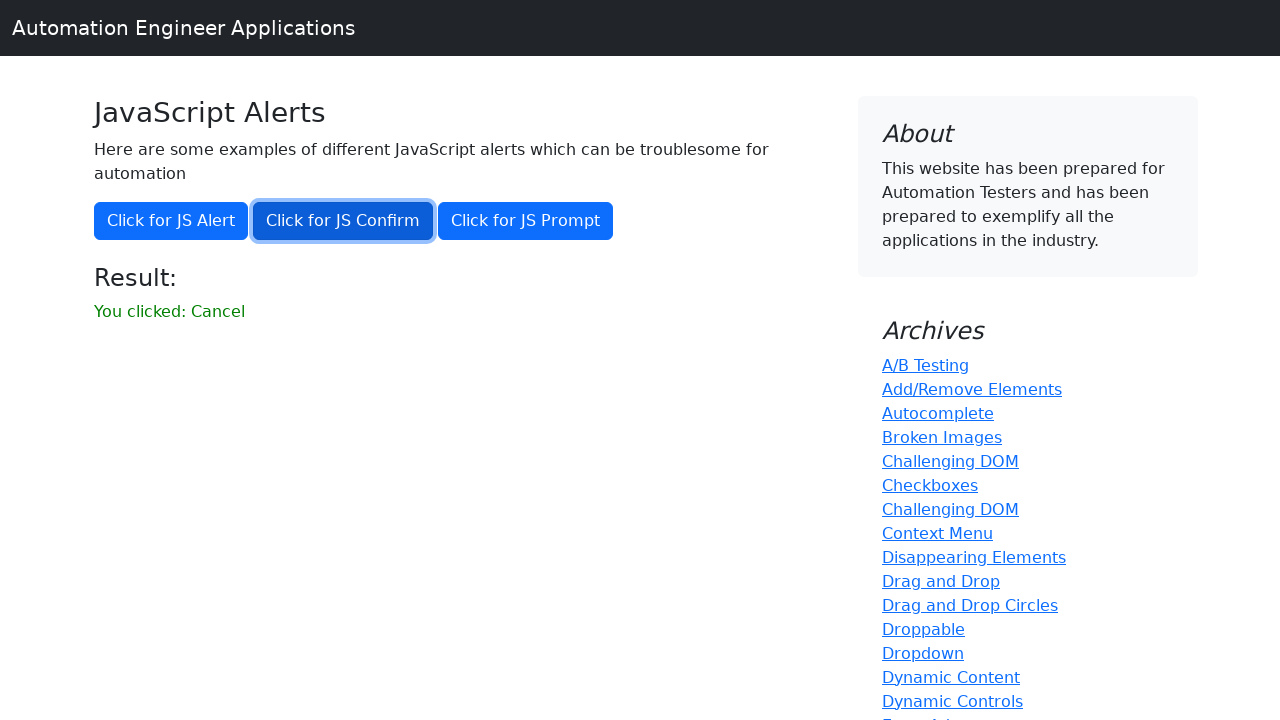